Tests focusing on a DOM element and verifying the focus class is applied.

Starting URL: https://example.cypress.io/commands/actions

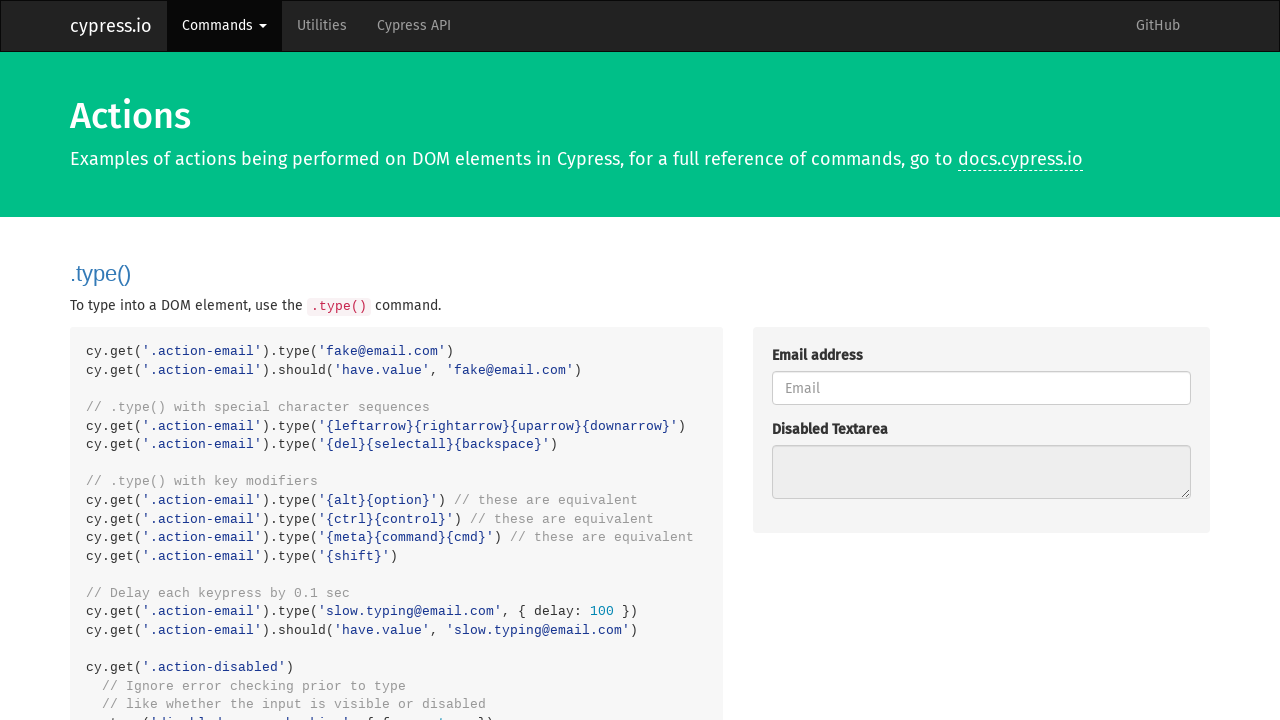

Located the focus input element with class 'action-focus'
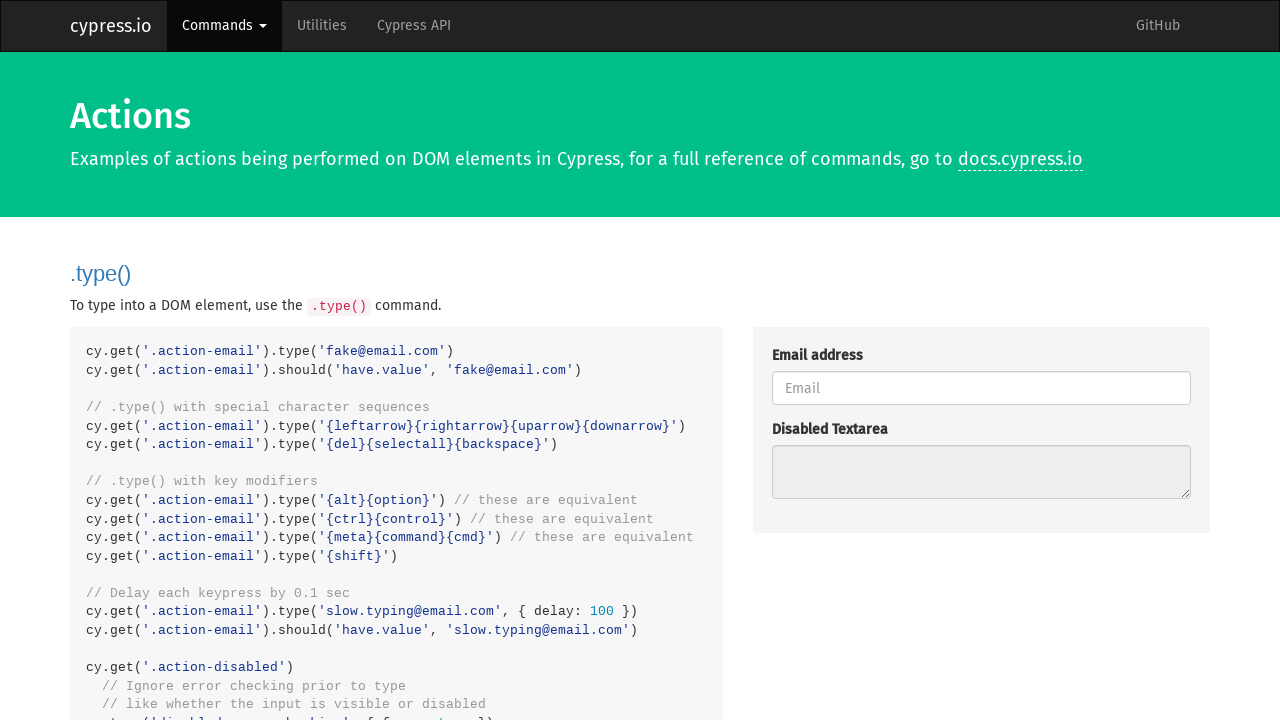

Focused on the input element on .action-focus
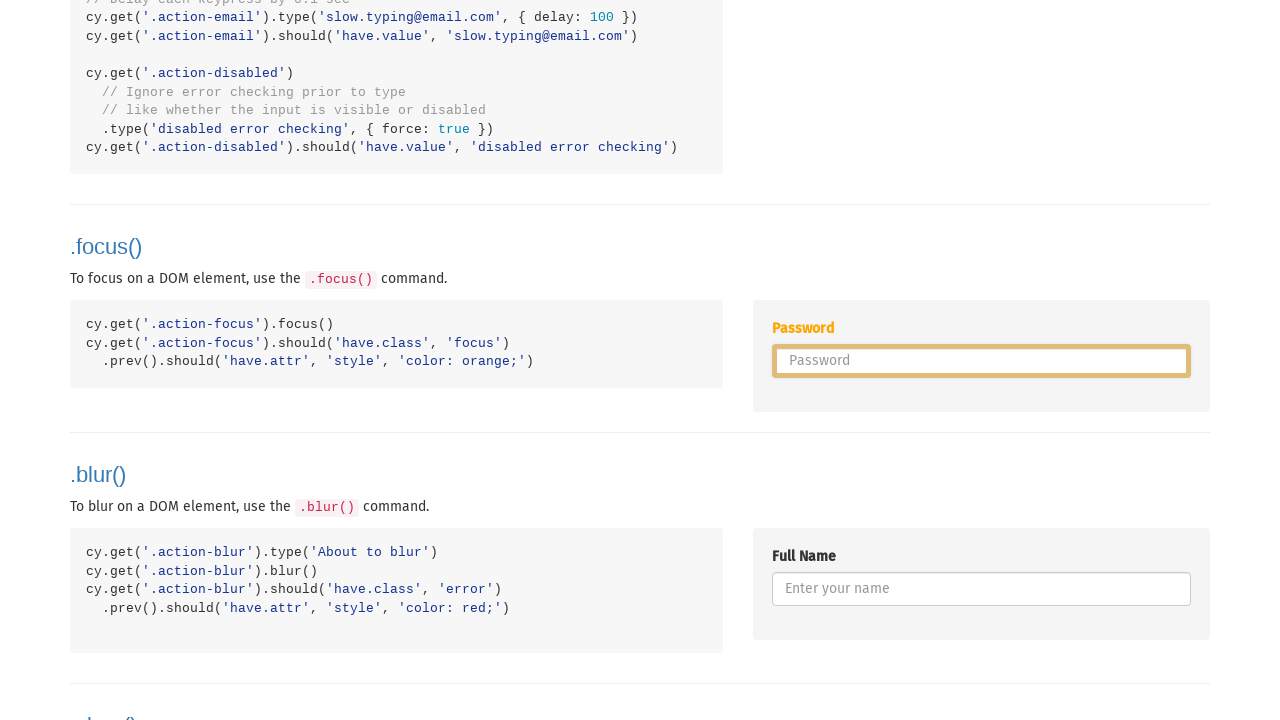

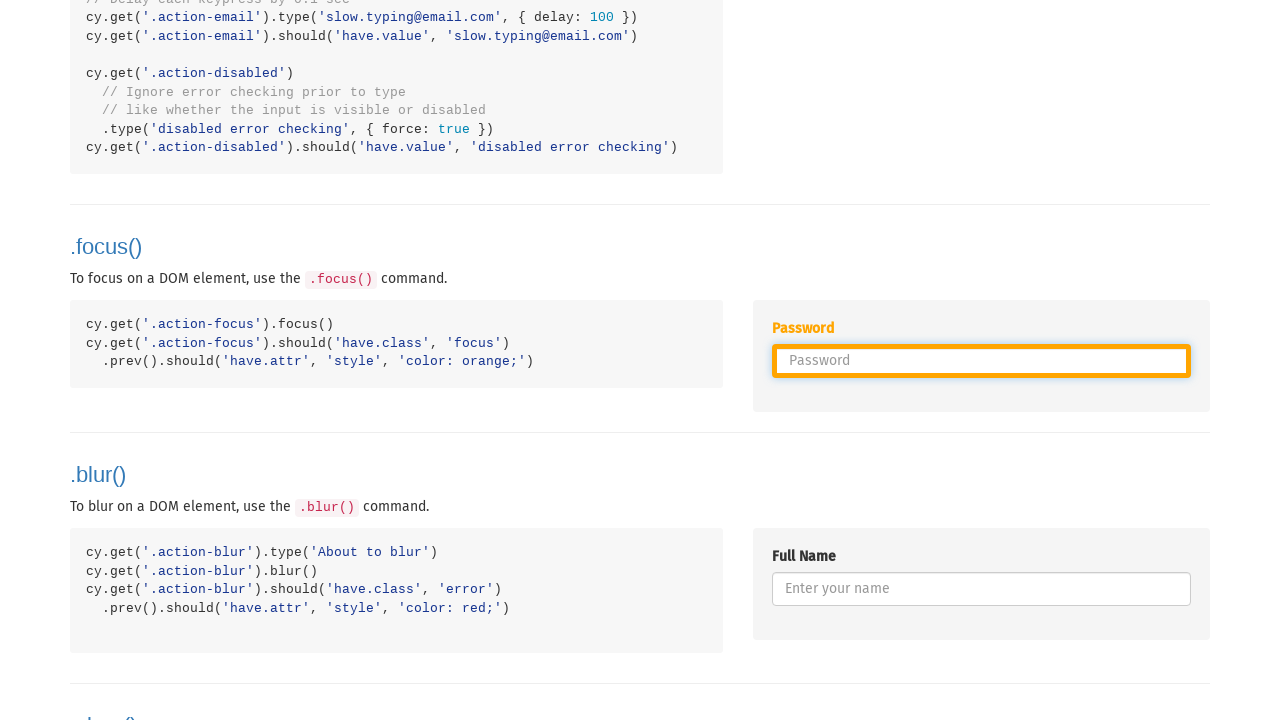